Navigates to the JCPenney homepage and verifies the page loads by checking the title

Starting URL: https://www.jcpenney.com

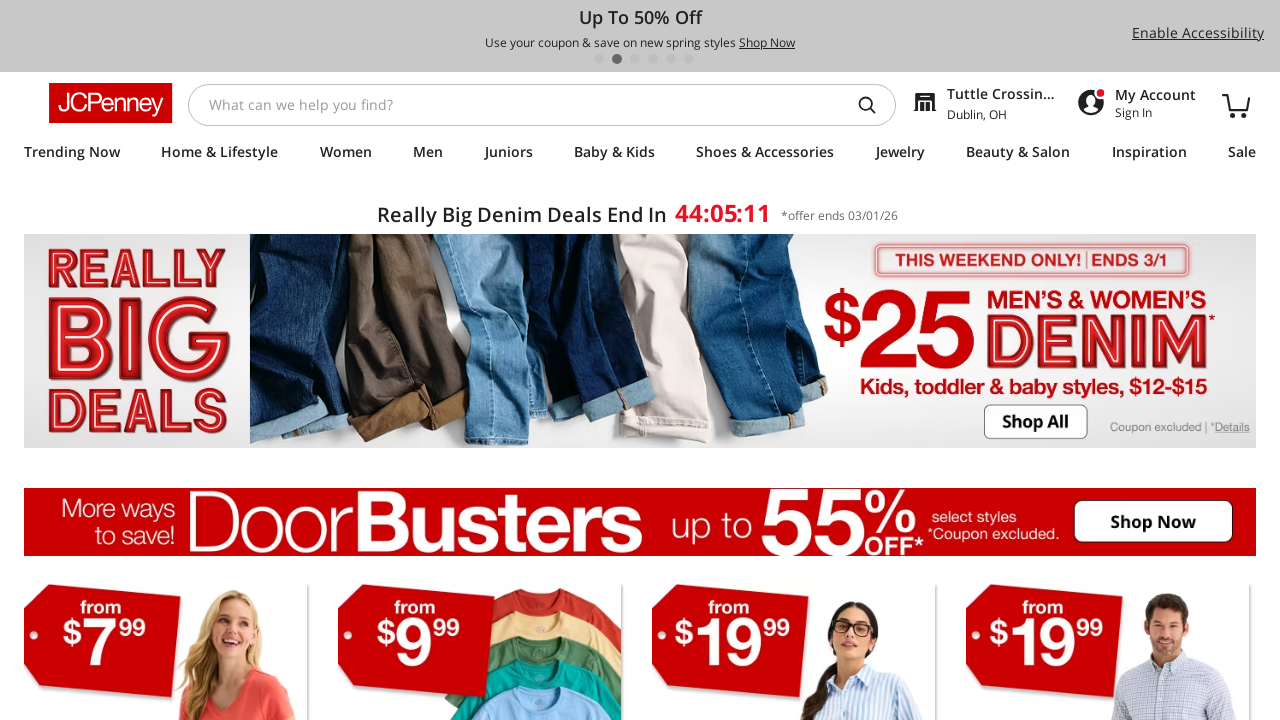

Navigated to JCPenney homepage
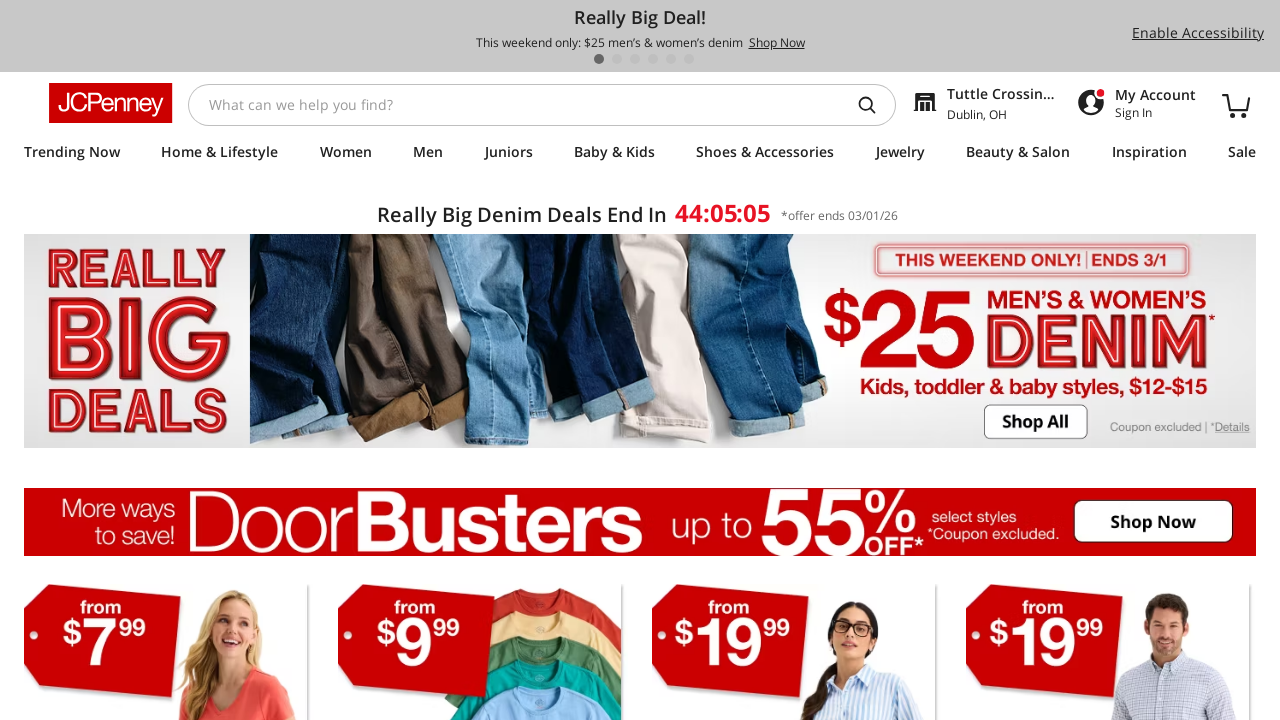

Page DOM content loaded
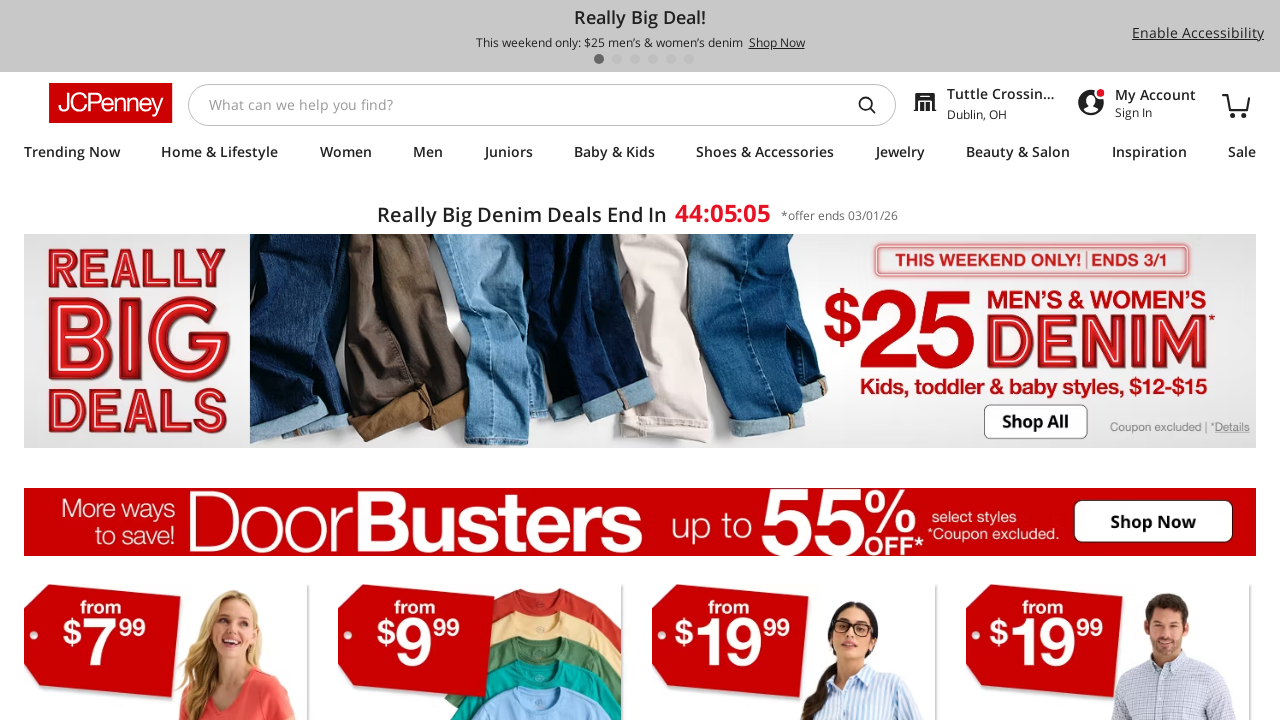

Retrieved page title: 'JCPenney: Clothing, Bed & Bath, Home Decor, Jewelry & Beauty'
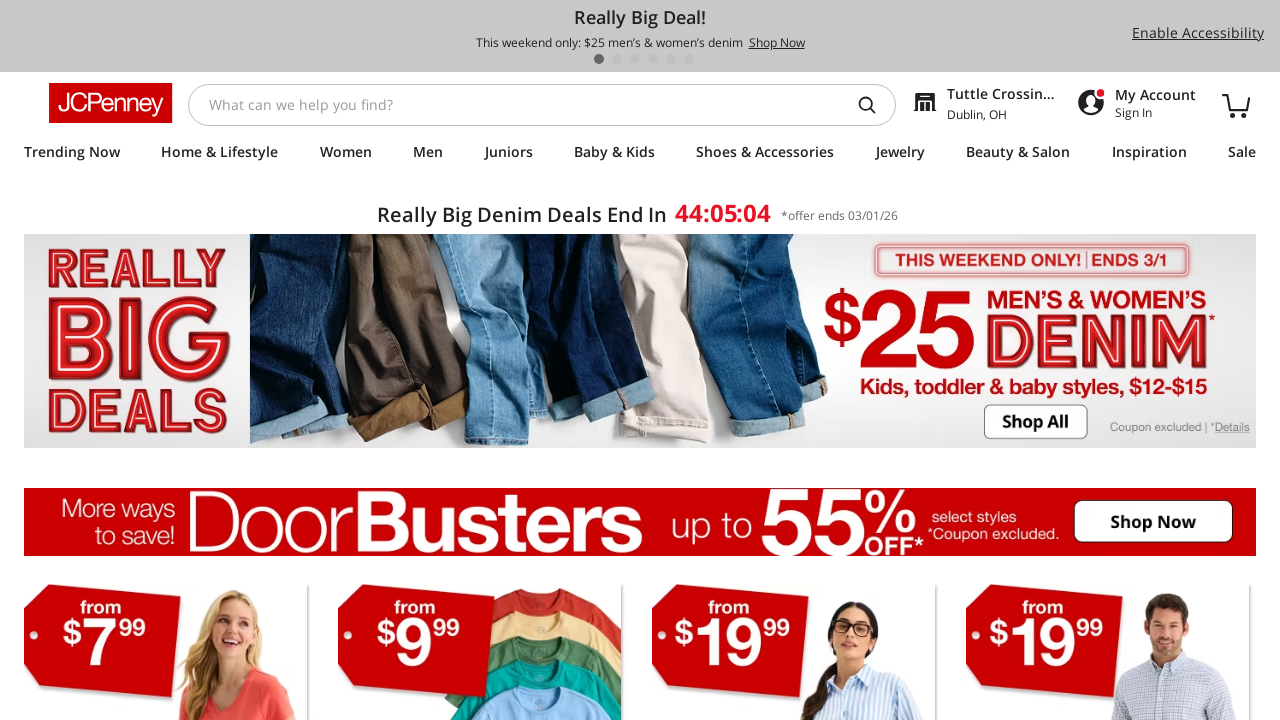

Verified page title is not empty
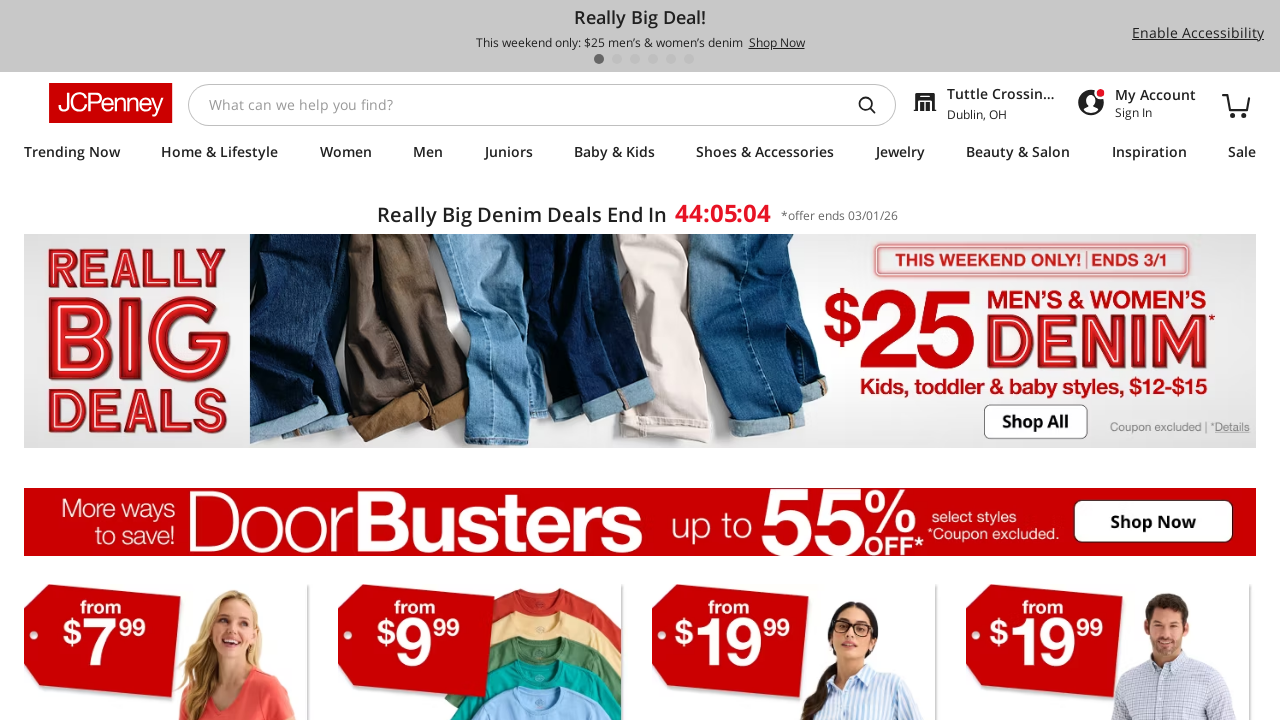

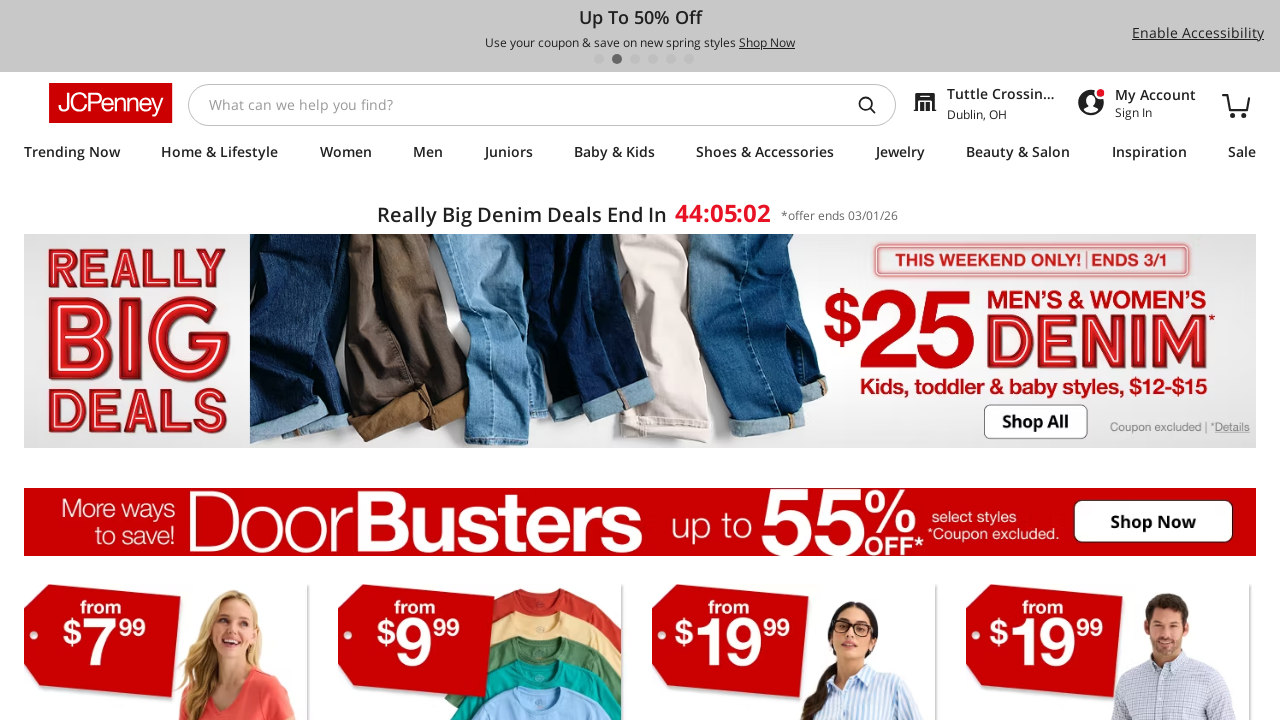